Tests JavaScript prompt alert functionality by clicking a button to trigger a prompt, entering text, accepting it, and verifying the result message

Starting URL: https://the-internet.herokuapp.com/javascript_alerts

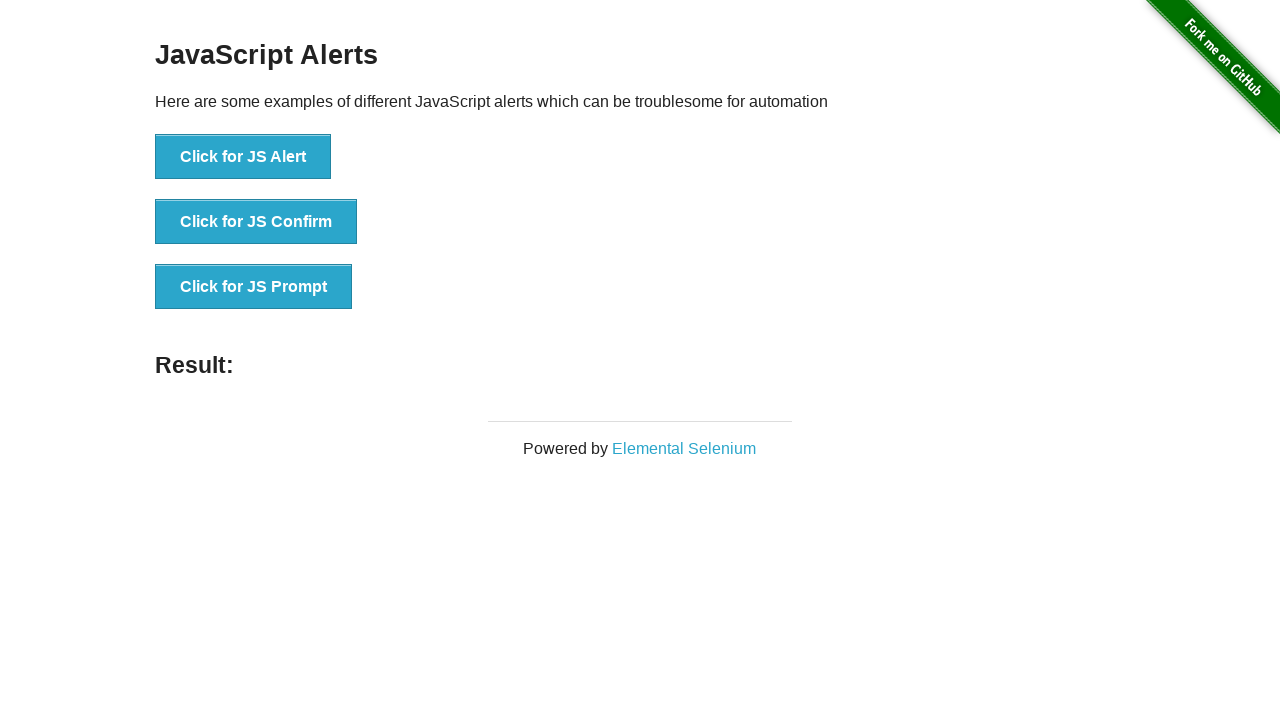

Clicked the JS Prompt button (third button in the list) at (254, 287) on xpath=//*[@id='content']/div/ul/li[3]/button
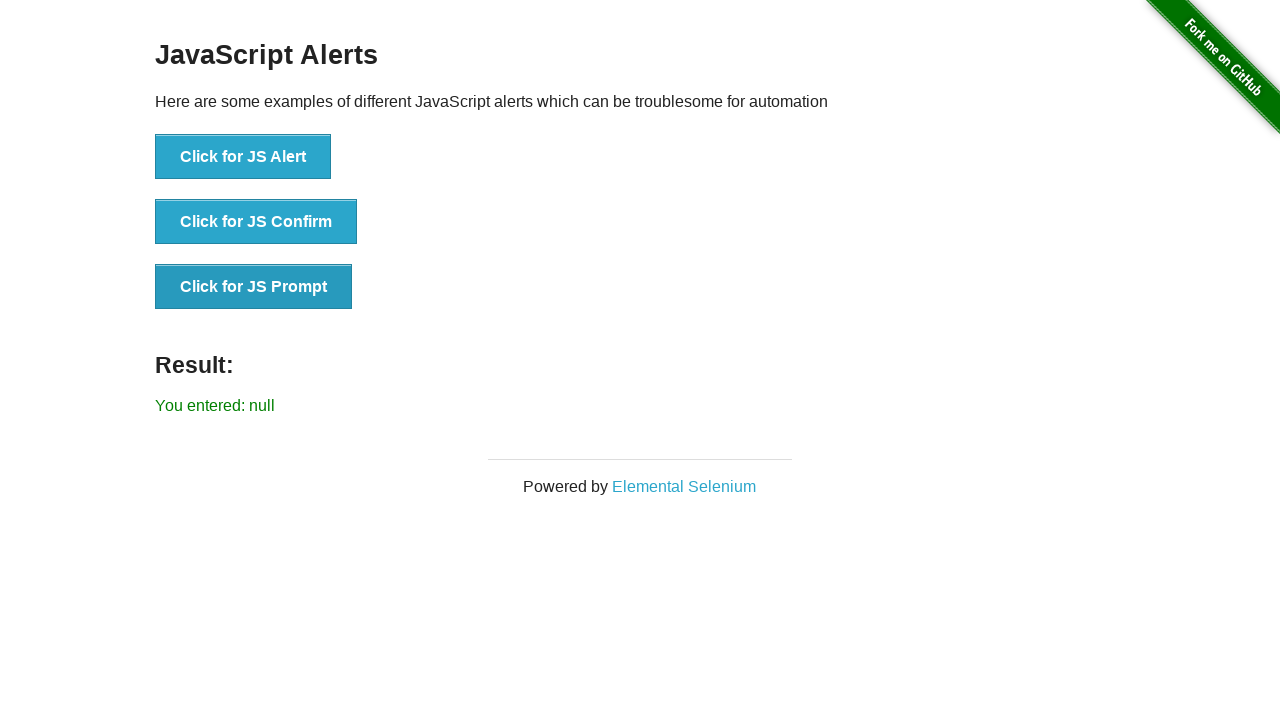

Set up dialog handler to accept prompt with text 'I am sweet'
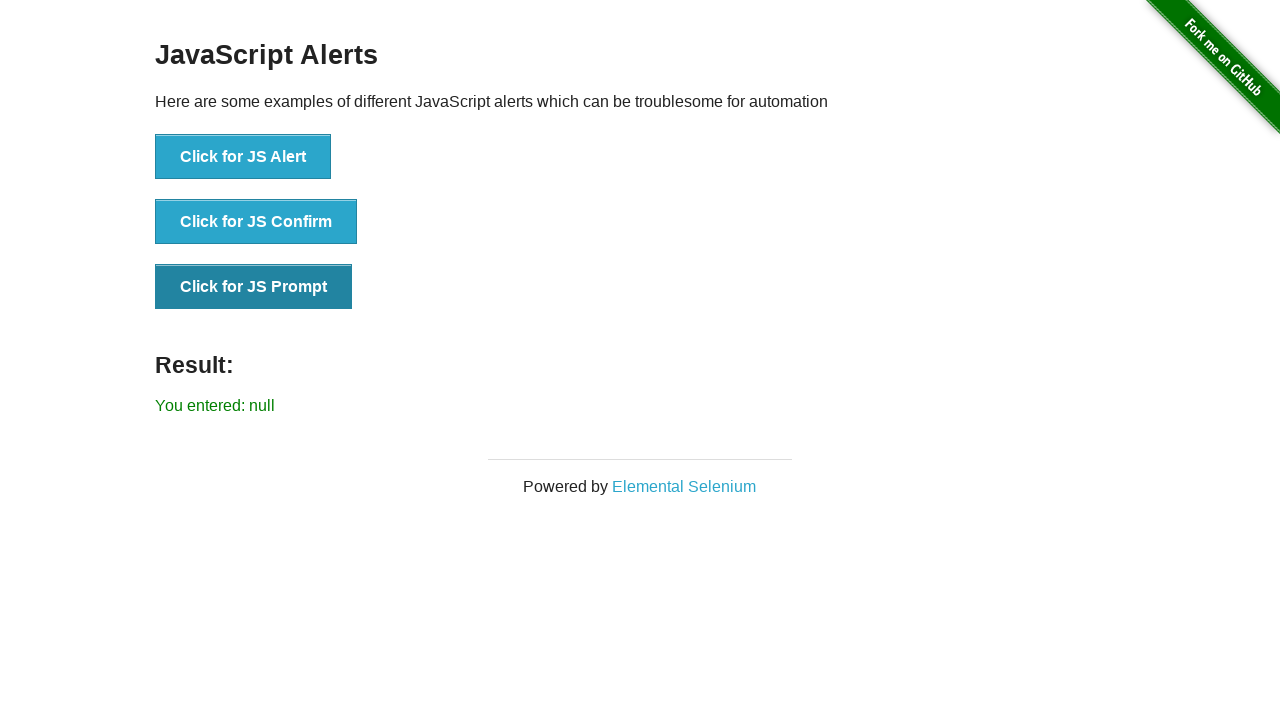

Clicked 'Click for JS Prompt' button to trigger the prompt dialog at (254, 287) on button:has-text('Click for JS Prompt')
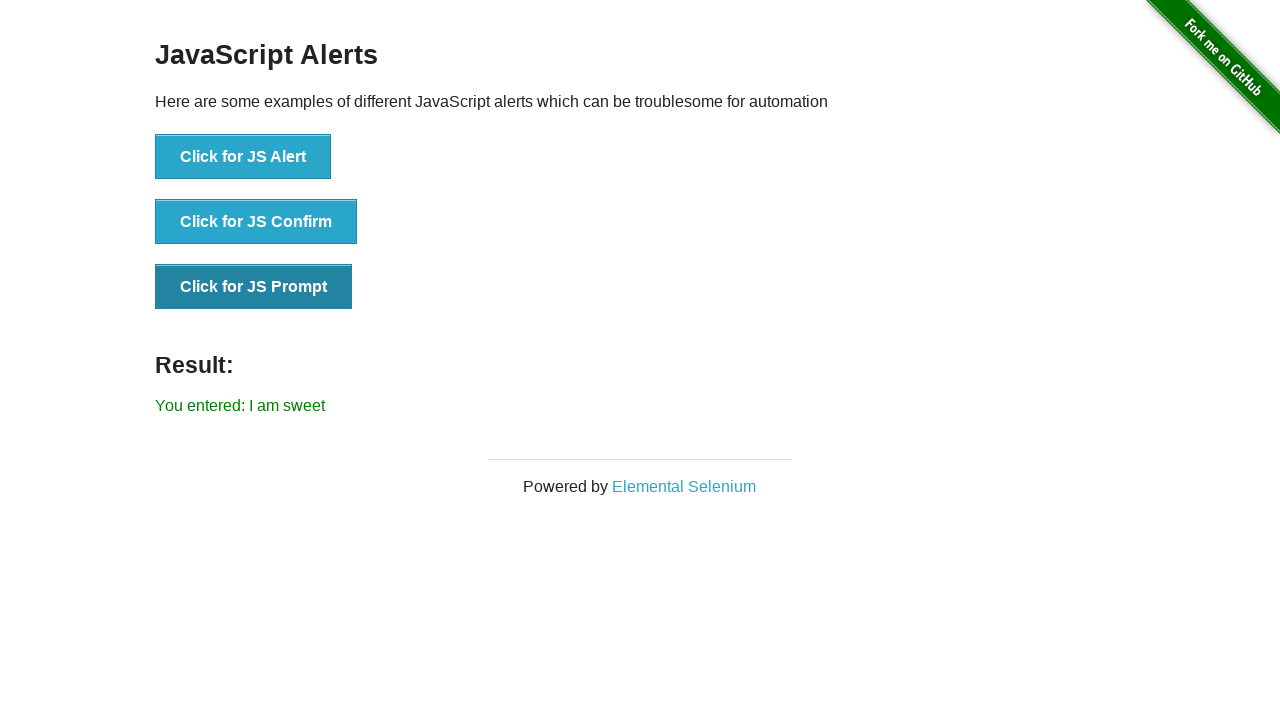

Waited for result element to appear
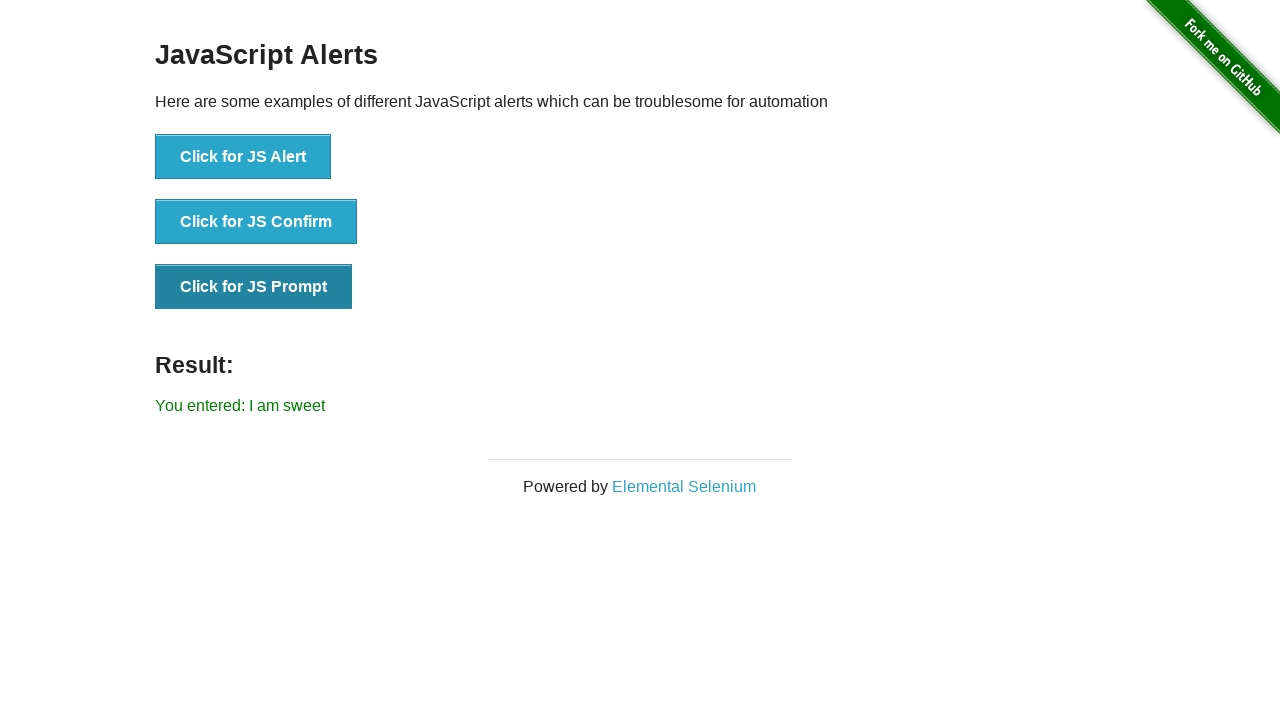

Retrieved result text: 'You entered: I am sweet'
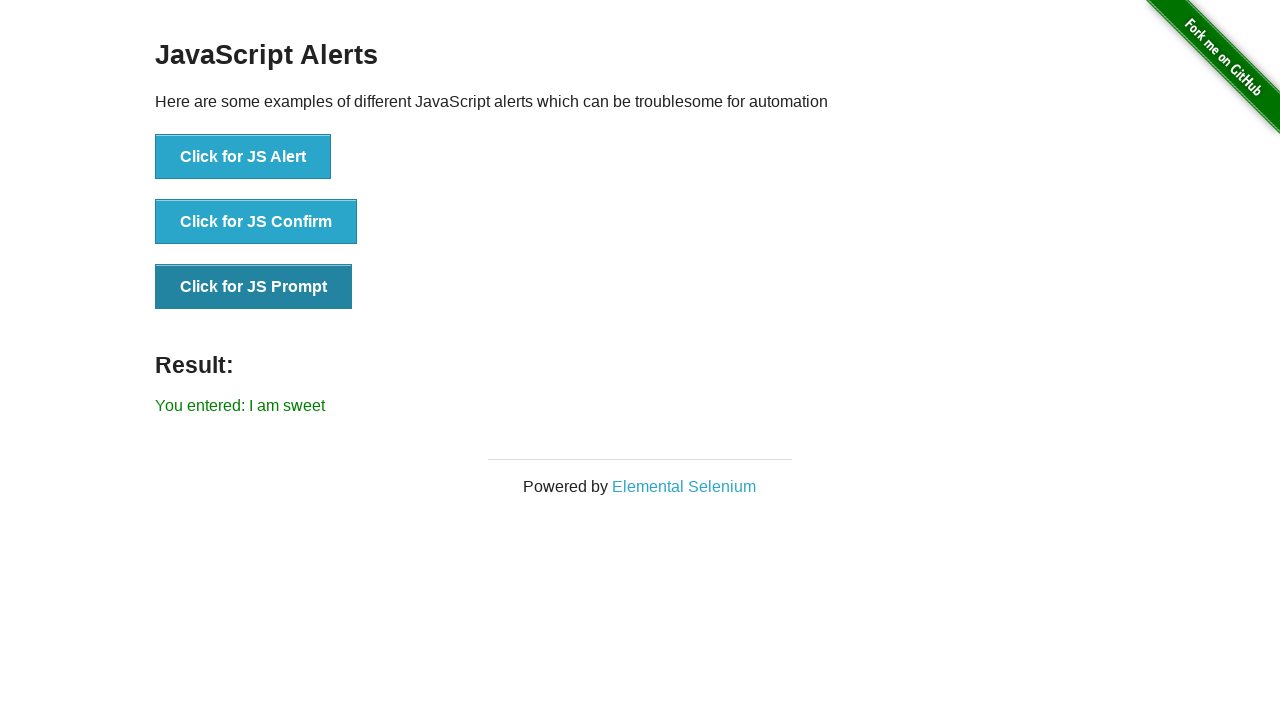

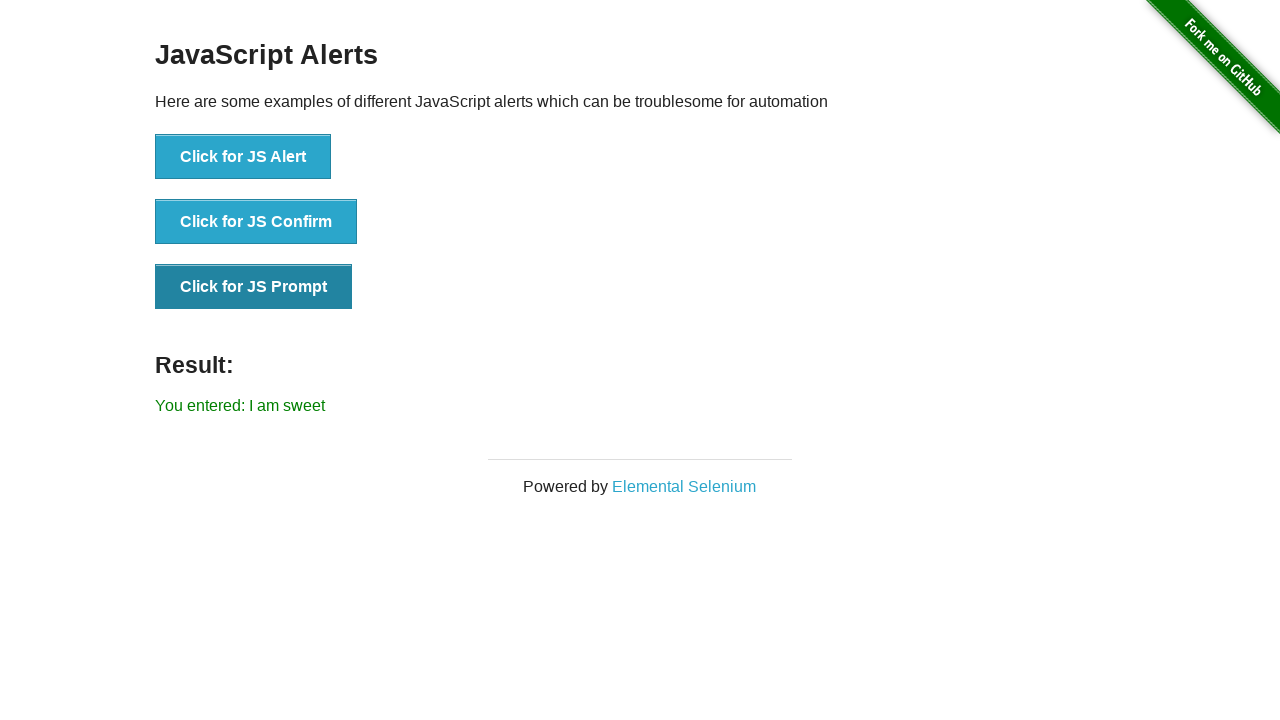